Tests page scrolling functionality and verifies that the sum of values in a scrollable table matches the displayed total amount

Starting URL: https://www.rahulshettyacademy.com/AutomationPractice/

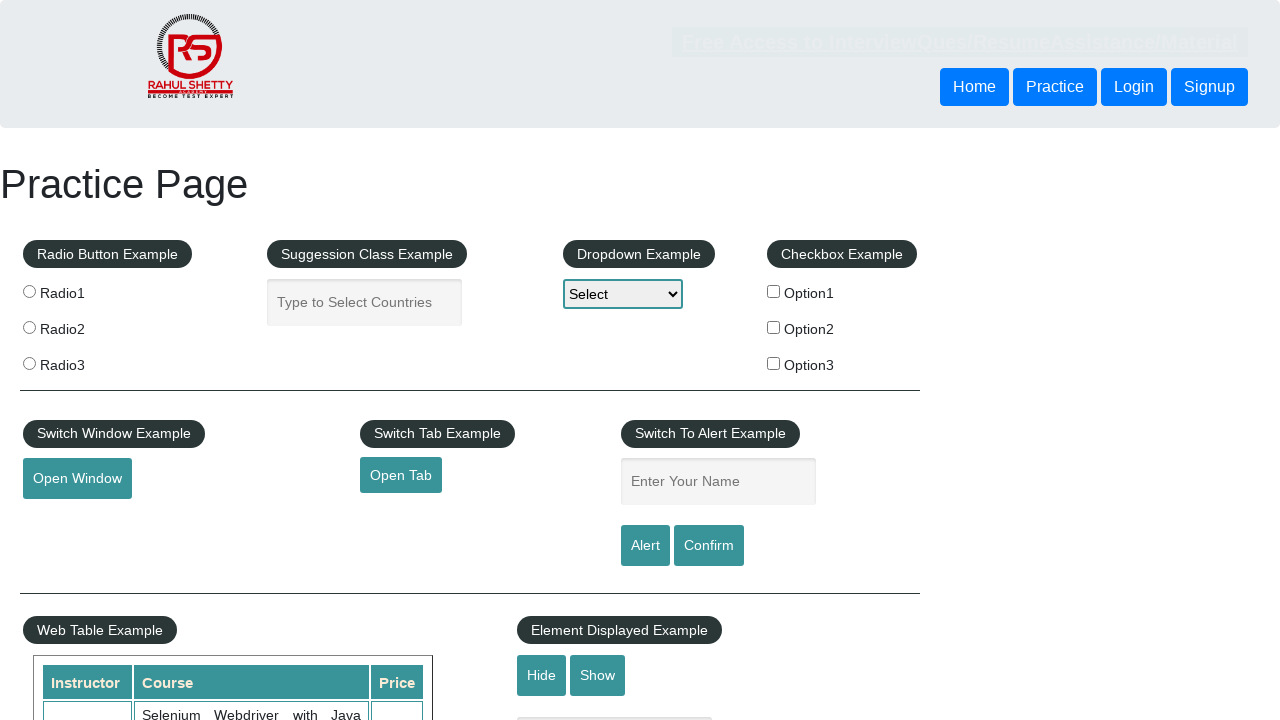

Scrolled down the page by 500 pixels
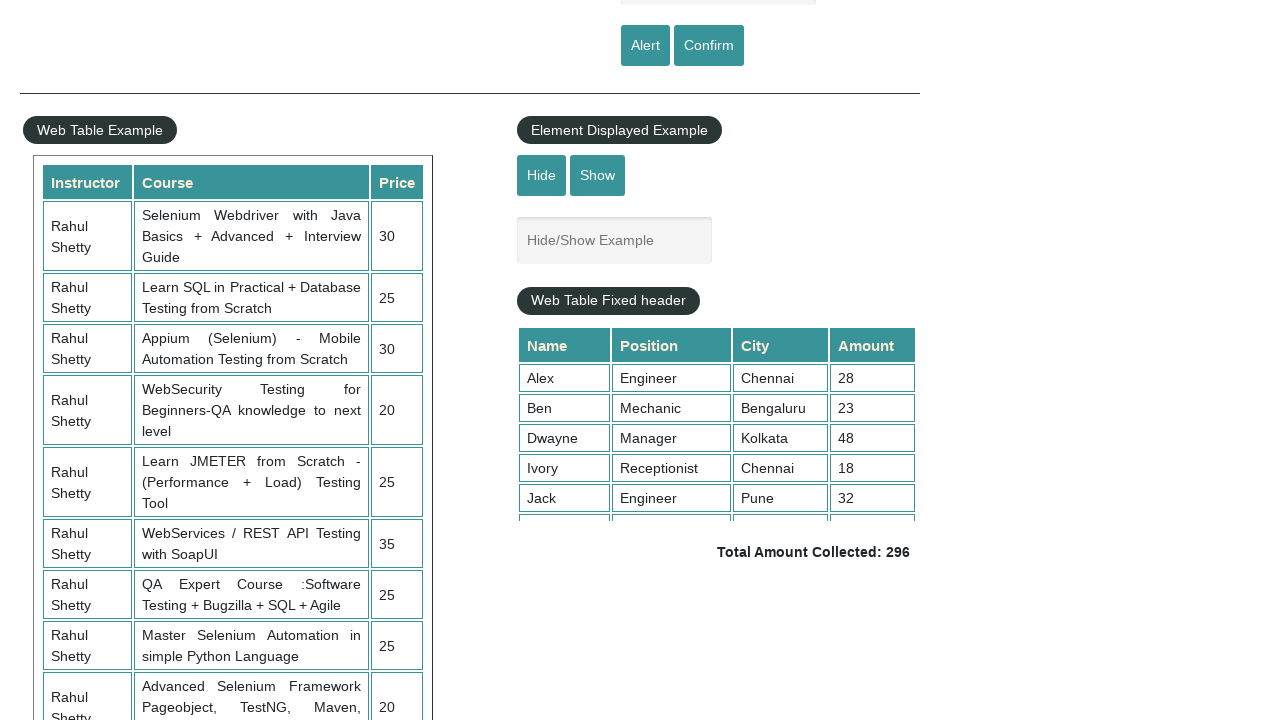

Scrolled within the table element by 500 pixels
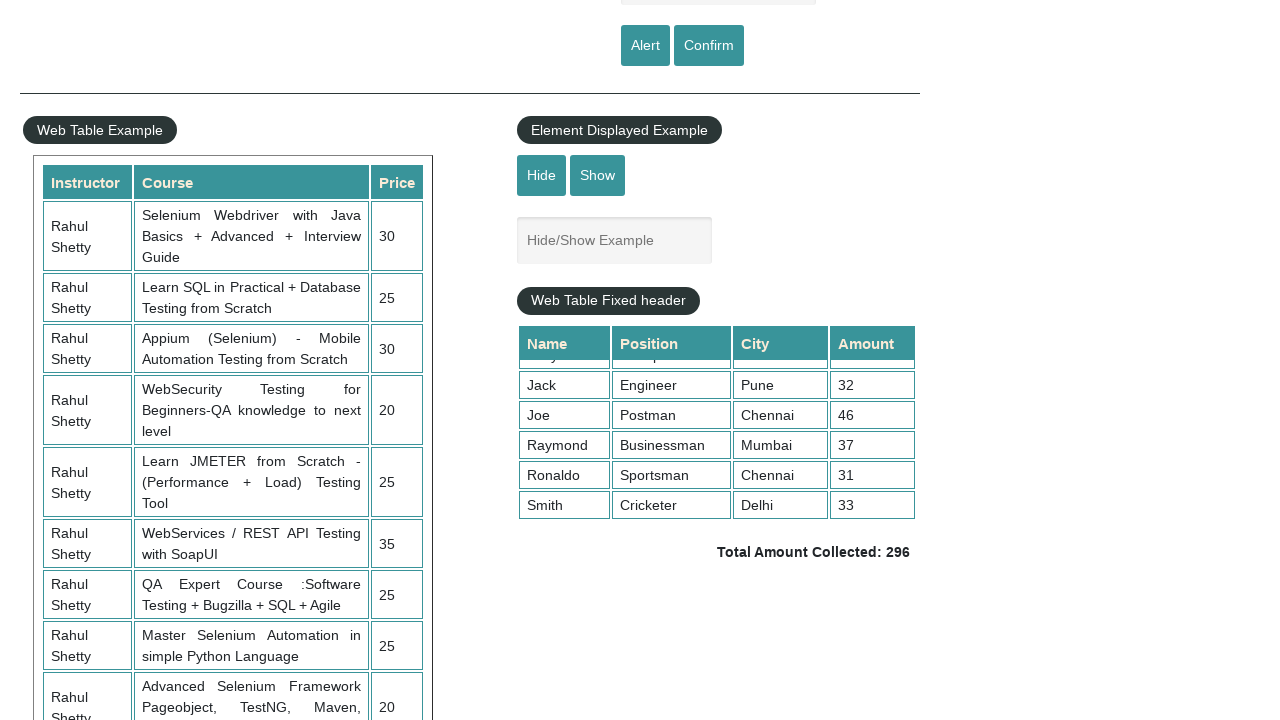

Table amount values became visible
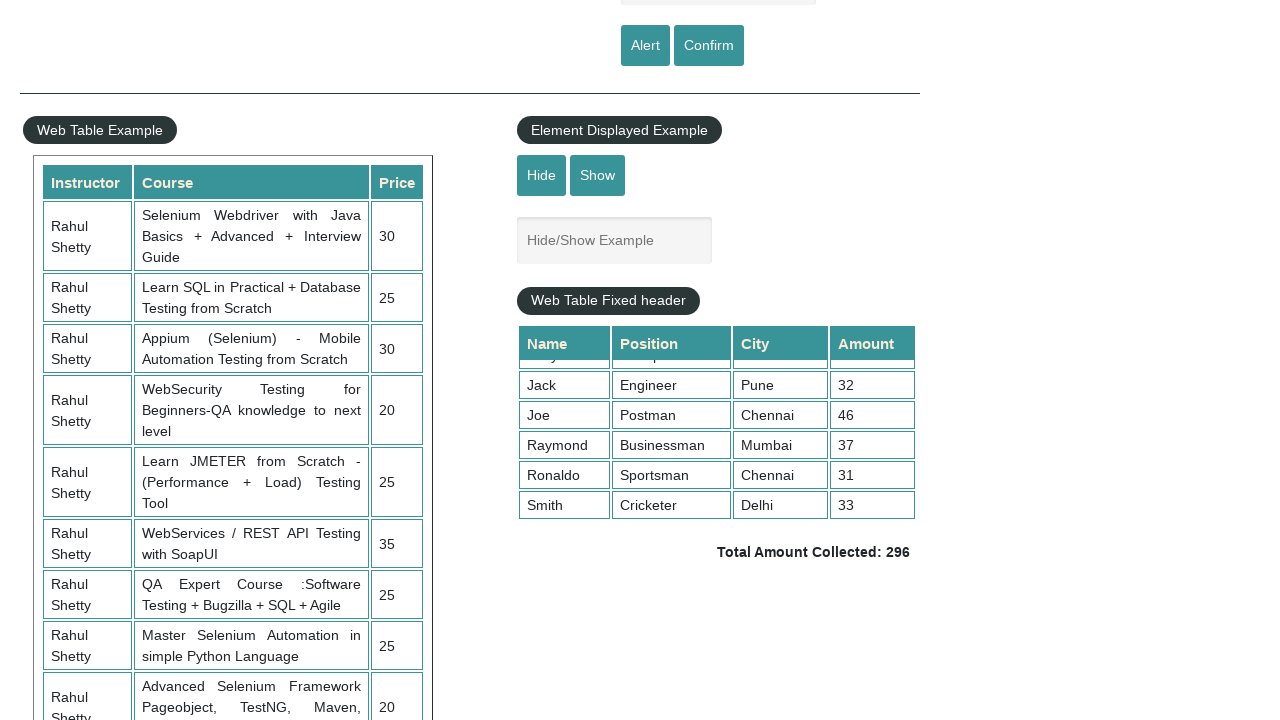

Retrieved all amount values from table column 4
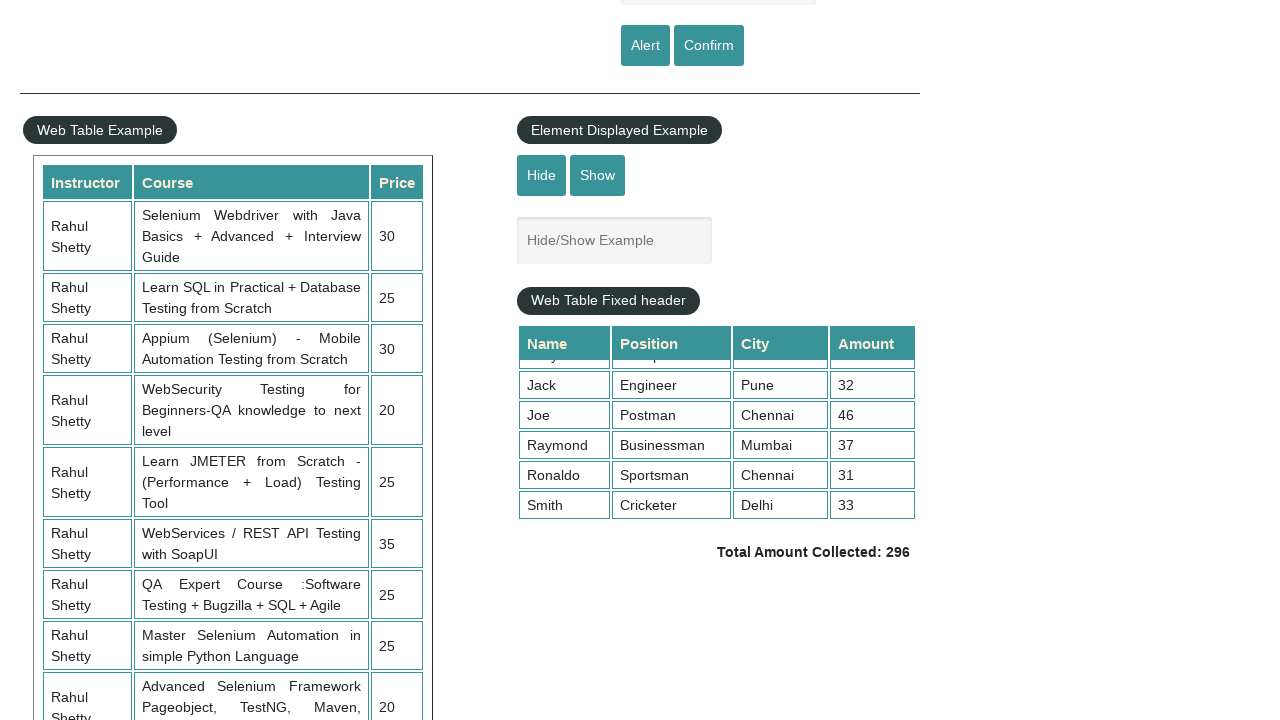

Calculated sum of all table amounts: 296
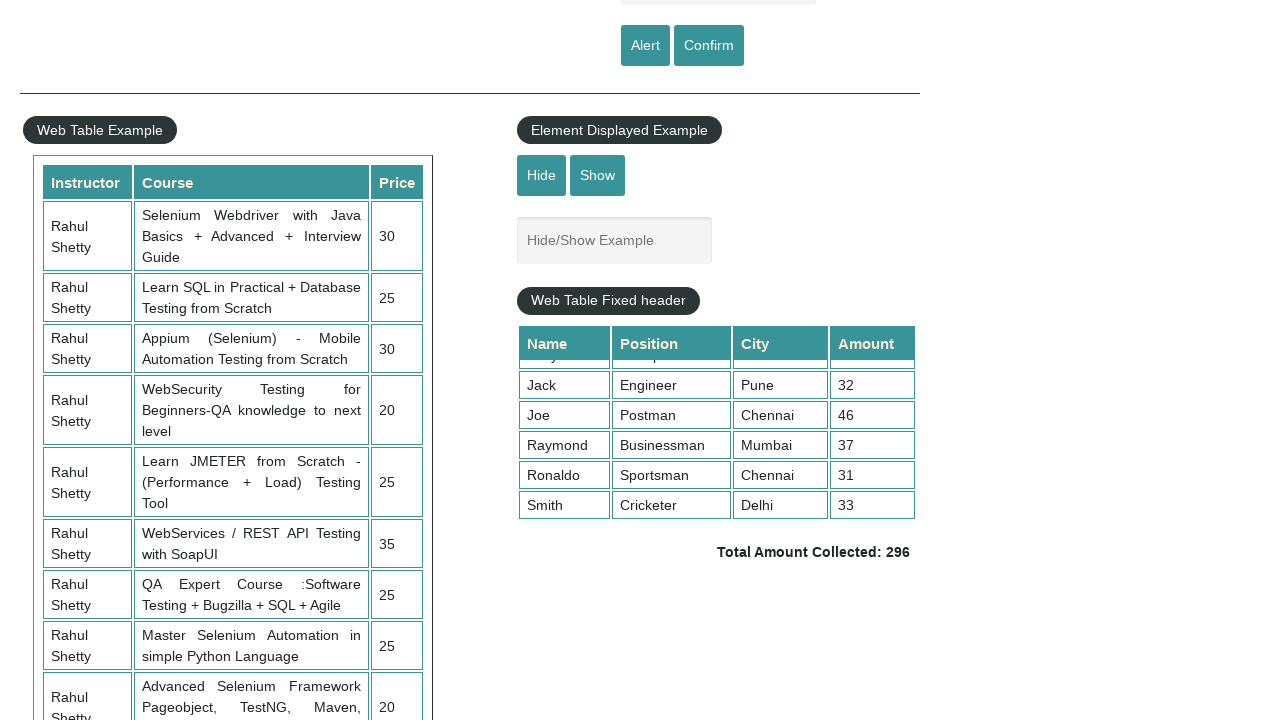

Retrieved displayed total amount text
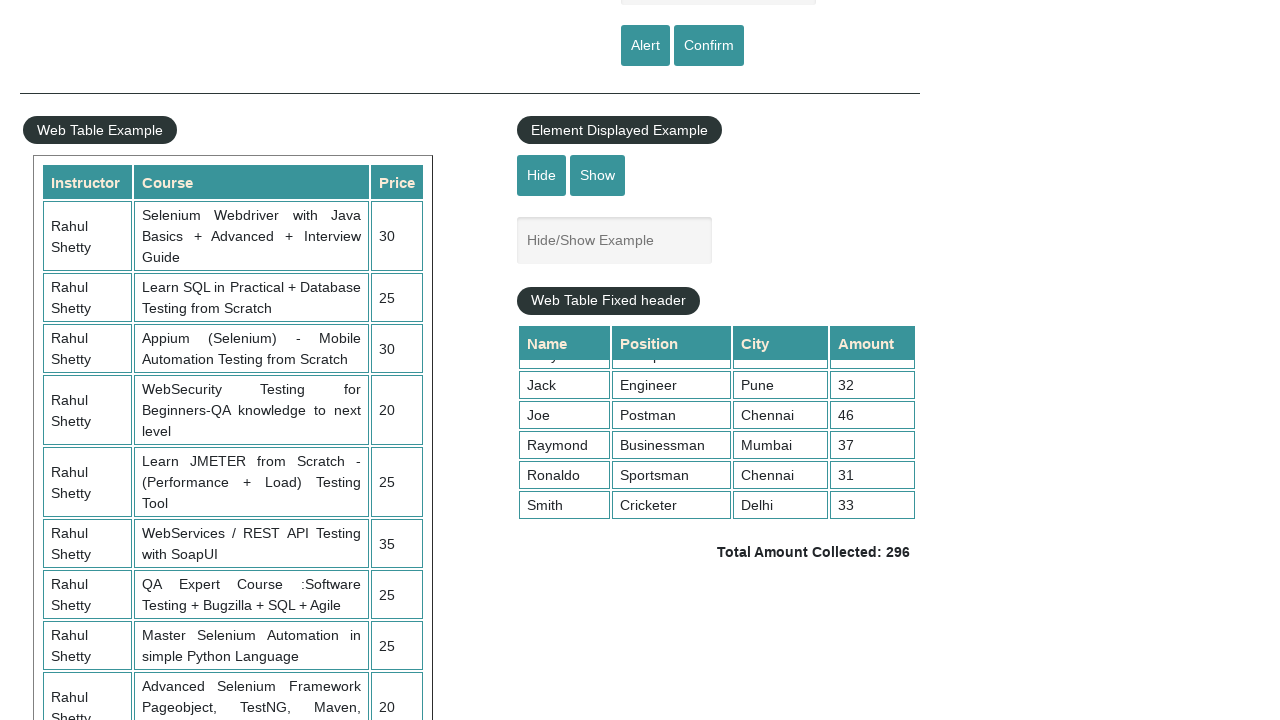

Parsed displayed total amount: 296
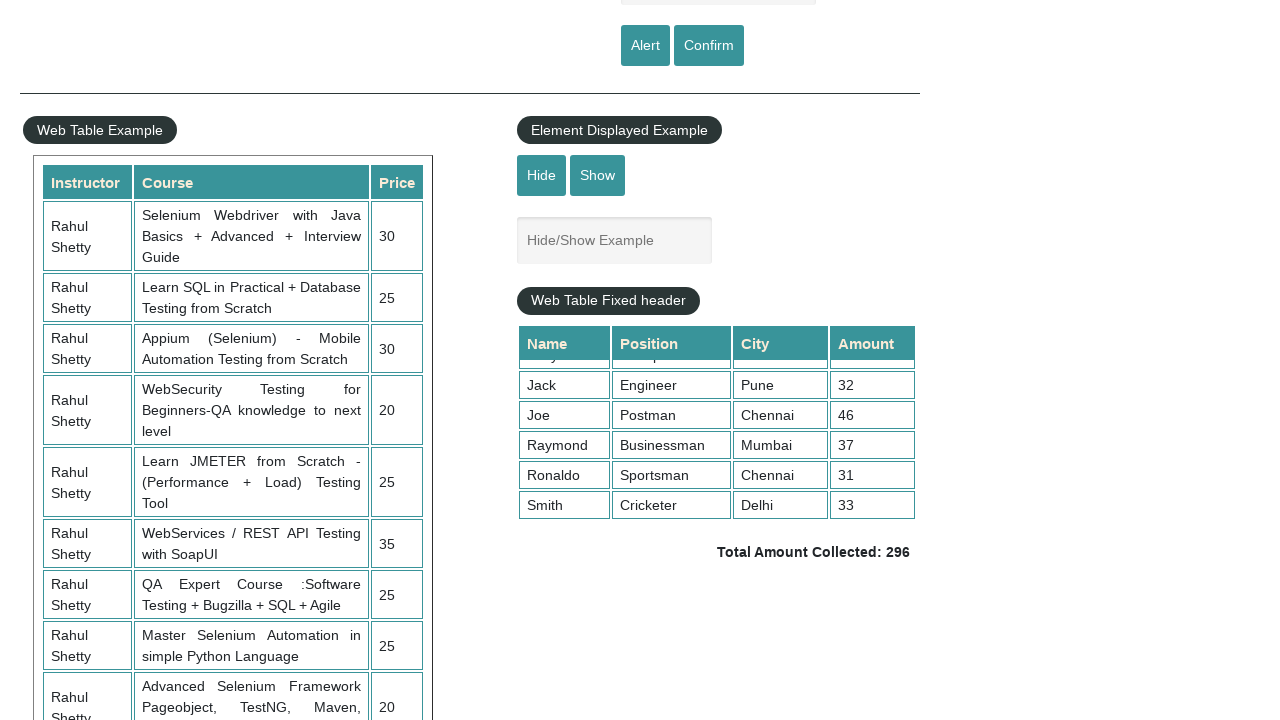

Verified calculated sum (296) matches displayed total (296)
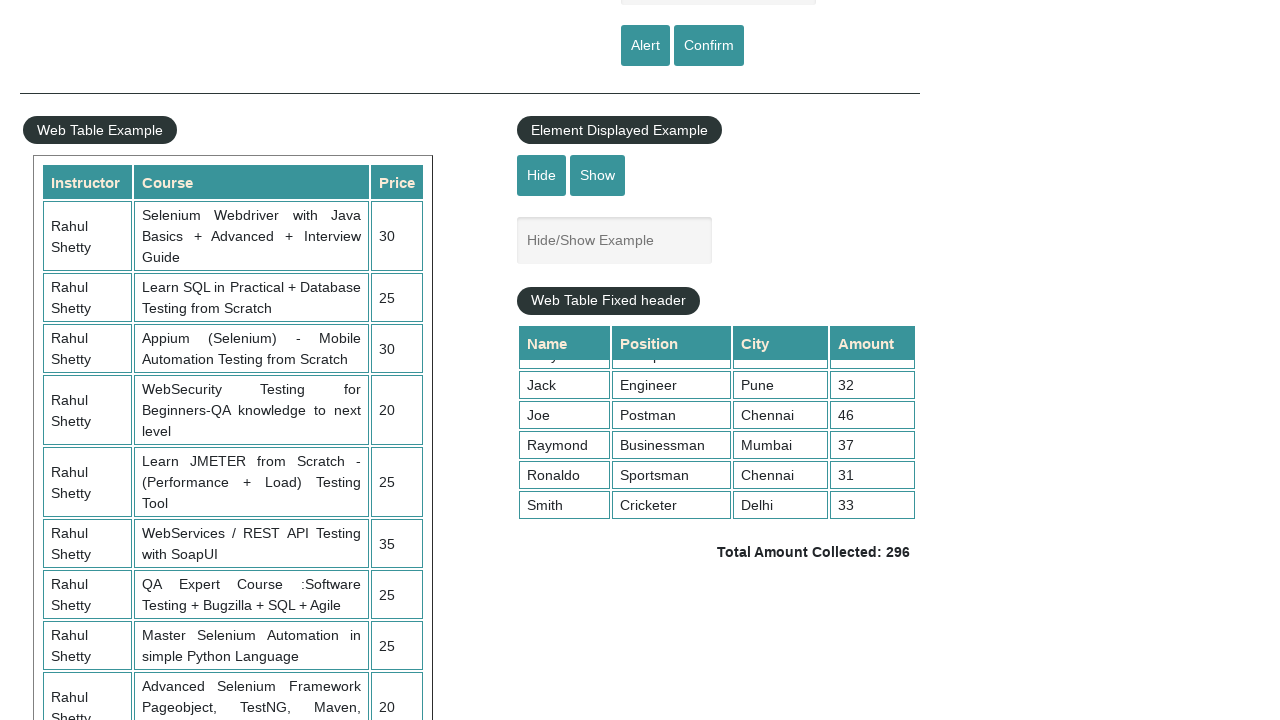

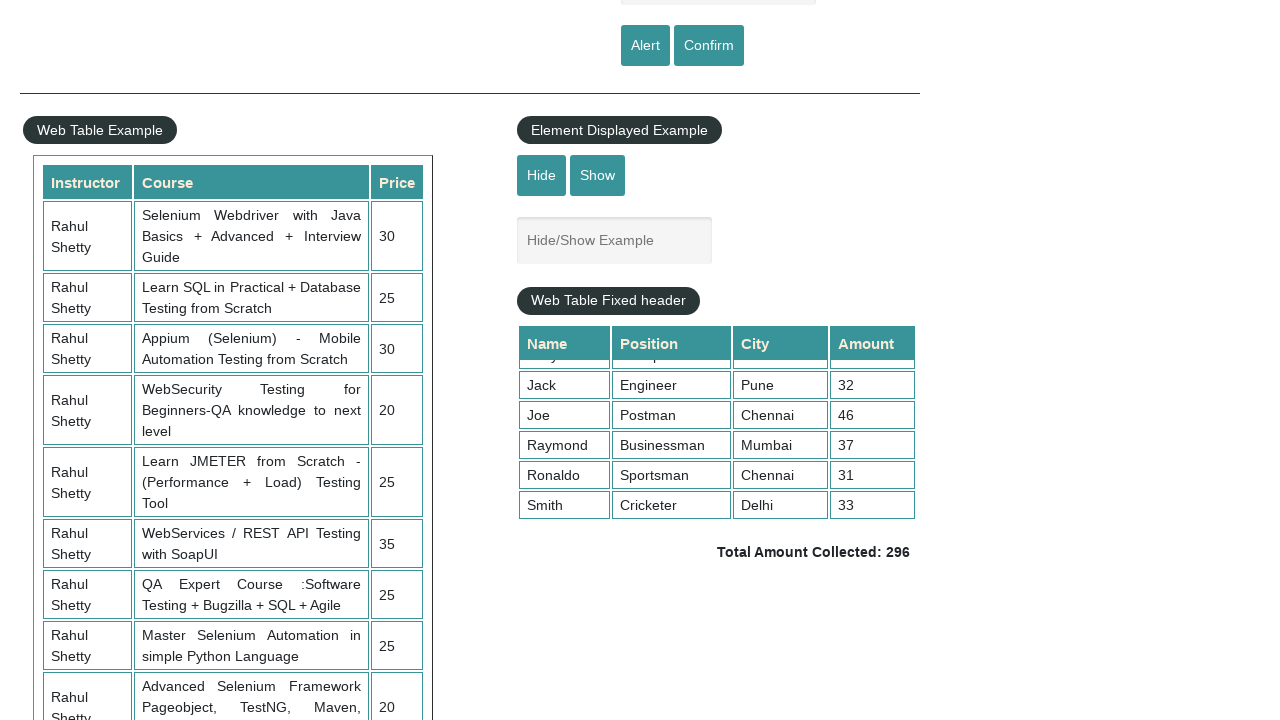